Tests the laminate calculator with different input values, verifies that input values are correctly stored, and checks the calculation results.

Starting URL: https://masterskayapola.ru/kalkulyator/laminata.html

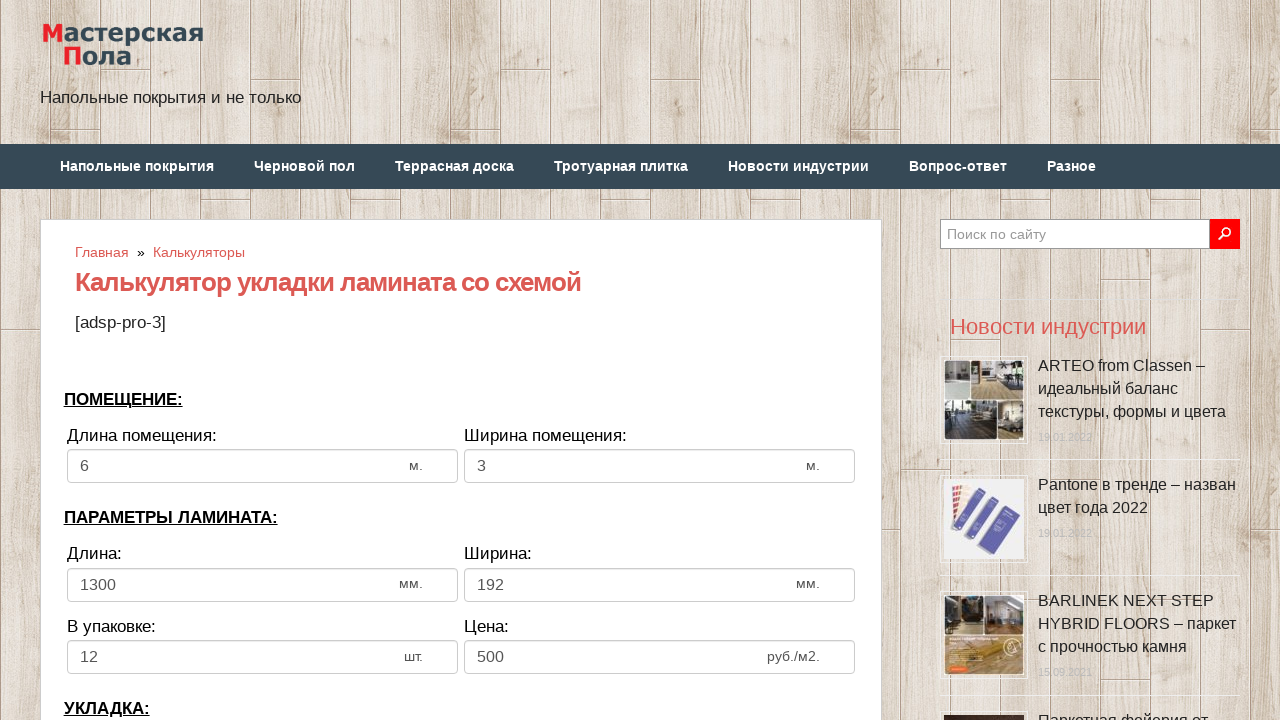

Selected laying direction (index 0) on select[name='calc_direct']
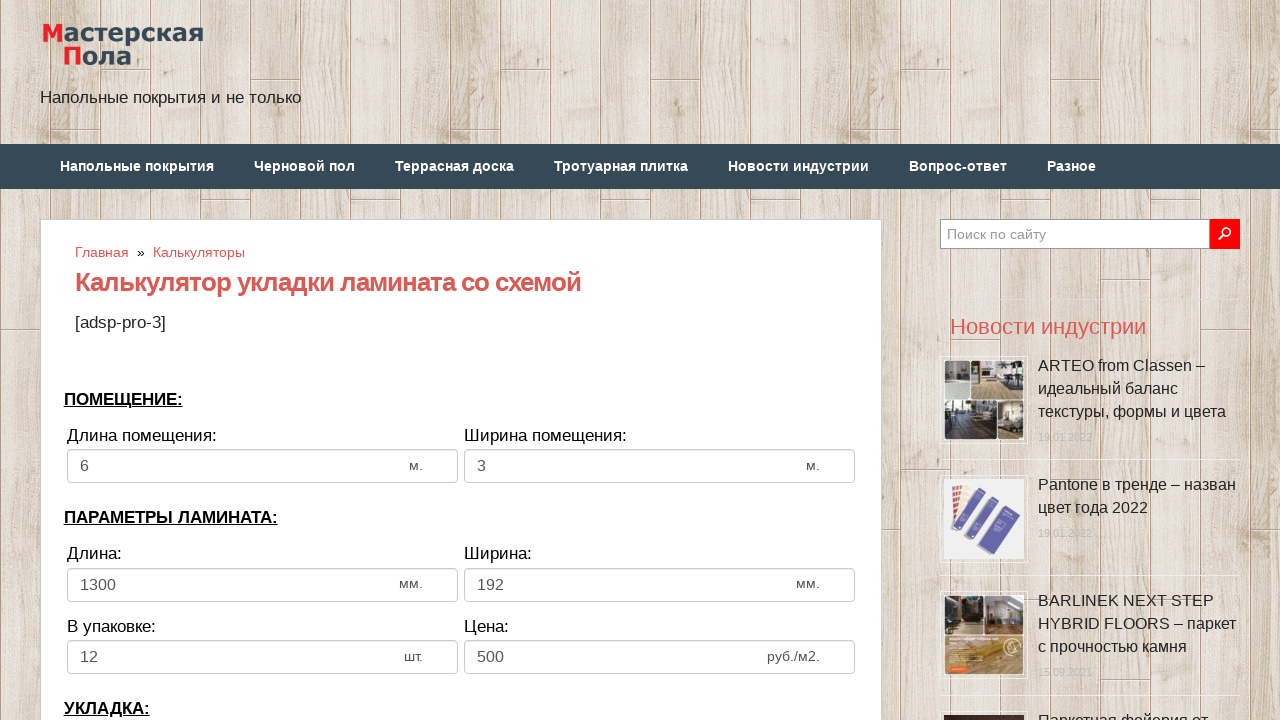

Filled room width with value '7' on input[name='calc_roomwidth']
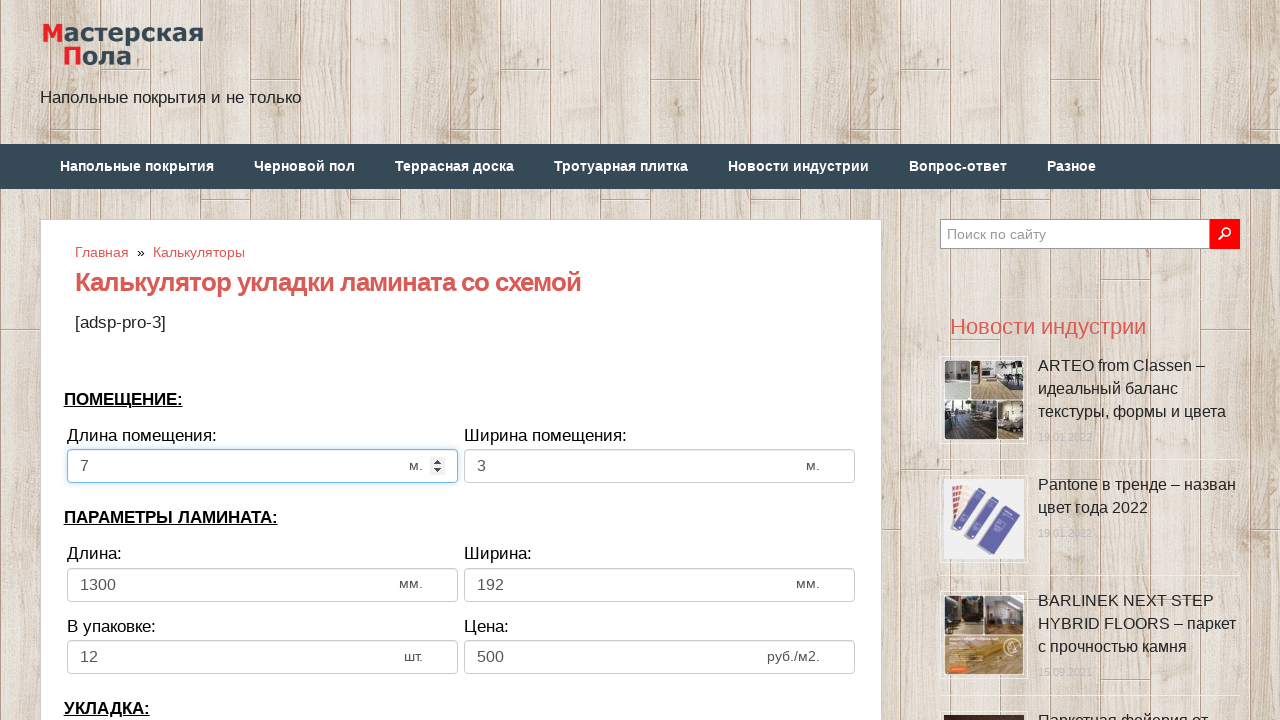

Filled room height with value '5' on input[name='calc_roomheight']
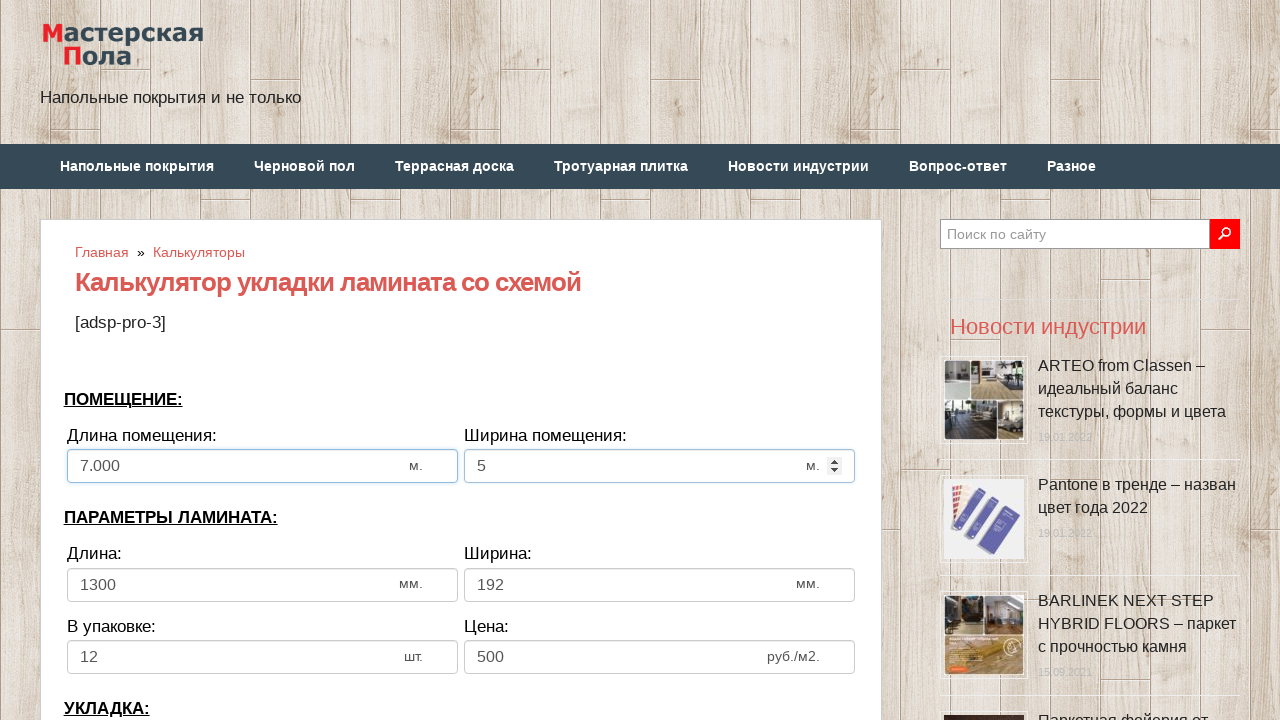

Filled laminate width with value '130' on input[name='calc_lamwidth']
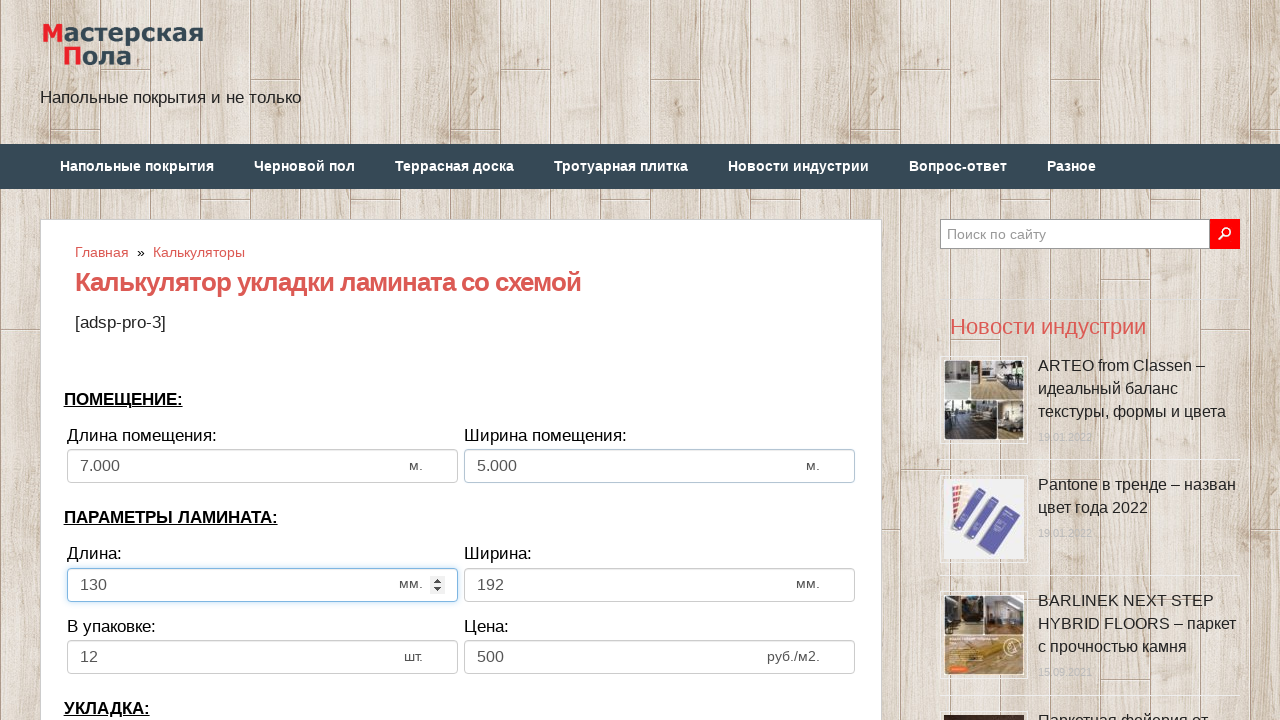

Filled laminate height with value '150' on input[name='calc_lamheight']
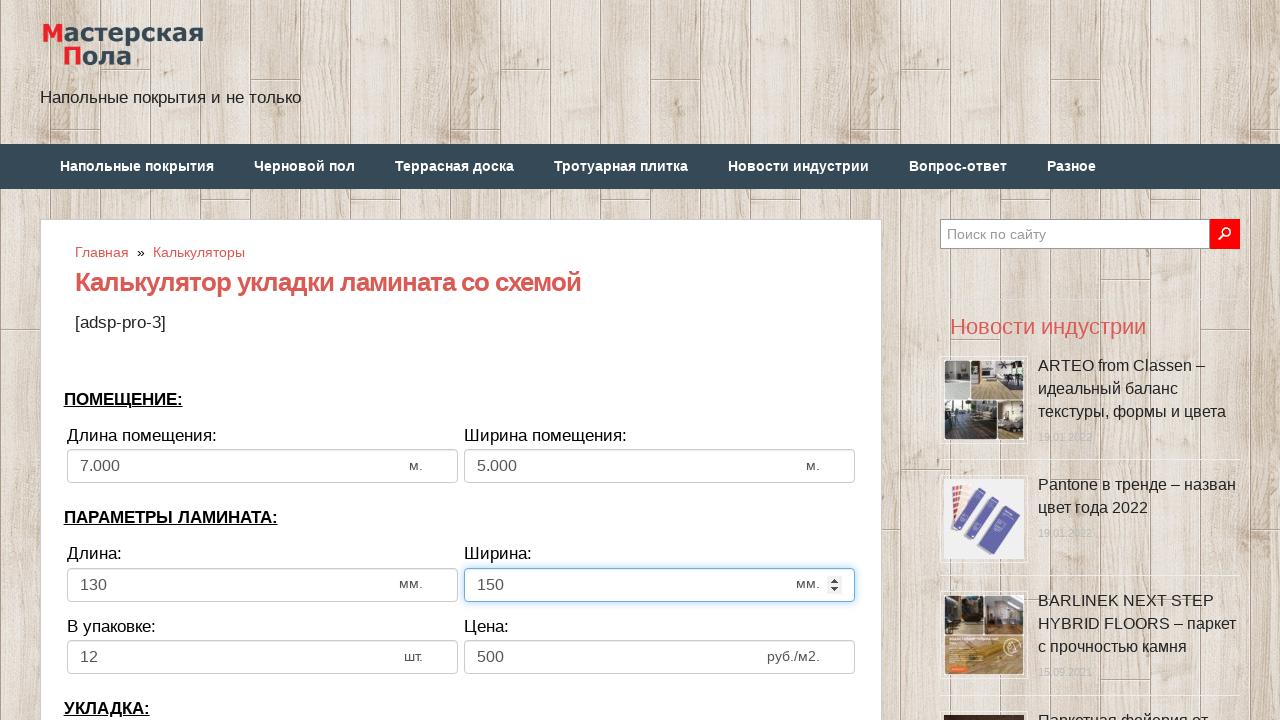

Filled panels in pack with value '5' on input[name='calc_inpack']
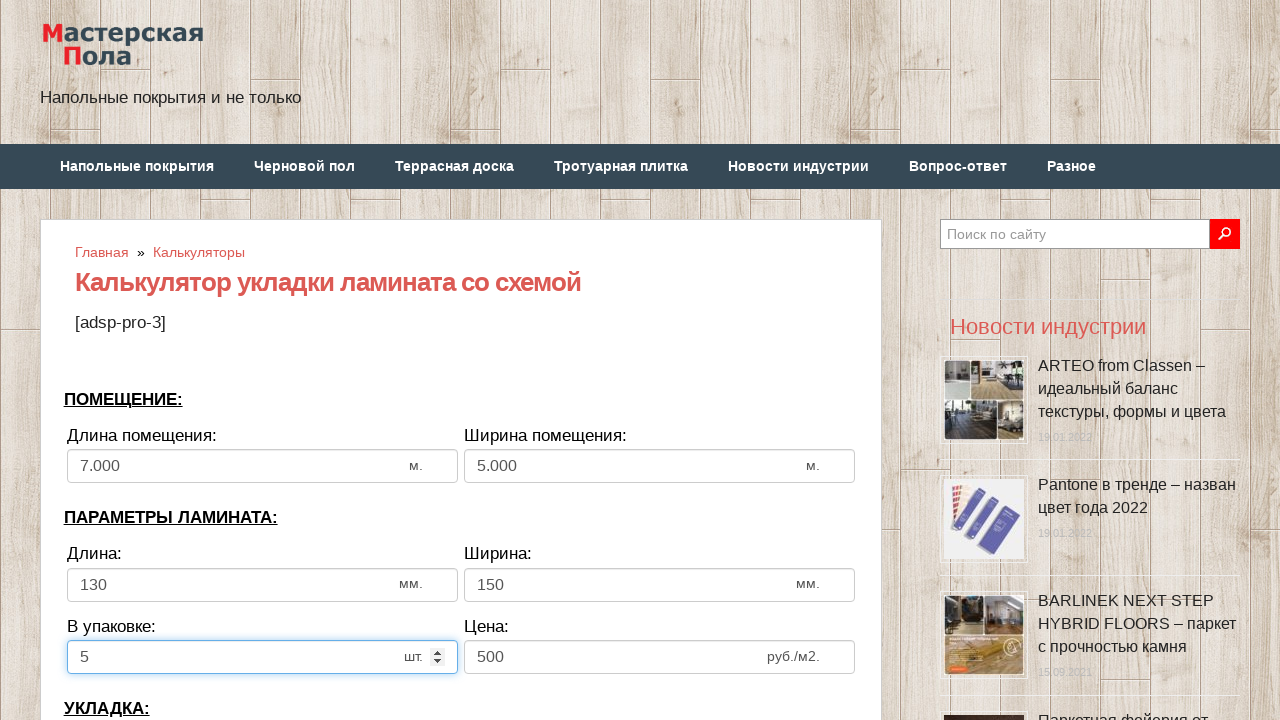

Filled price with value '200' on input[name='calc_price']
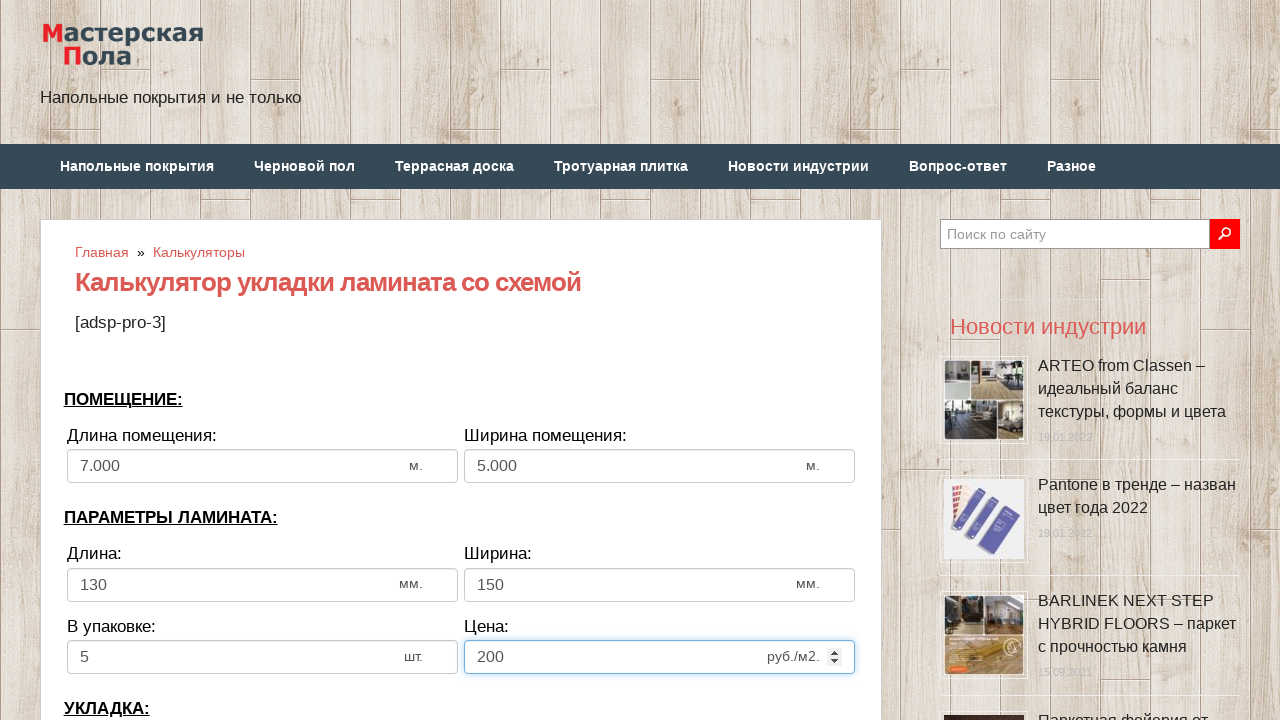

Filled bias/offset with value '11' on input[name='calc_bias']
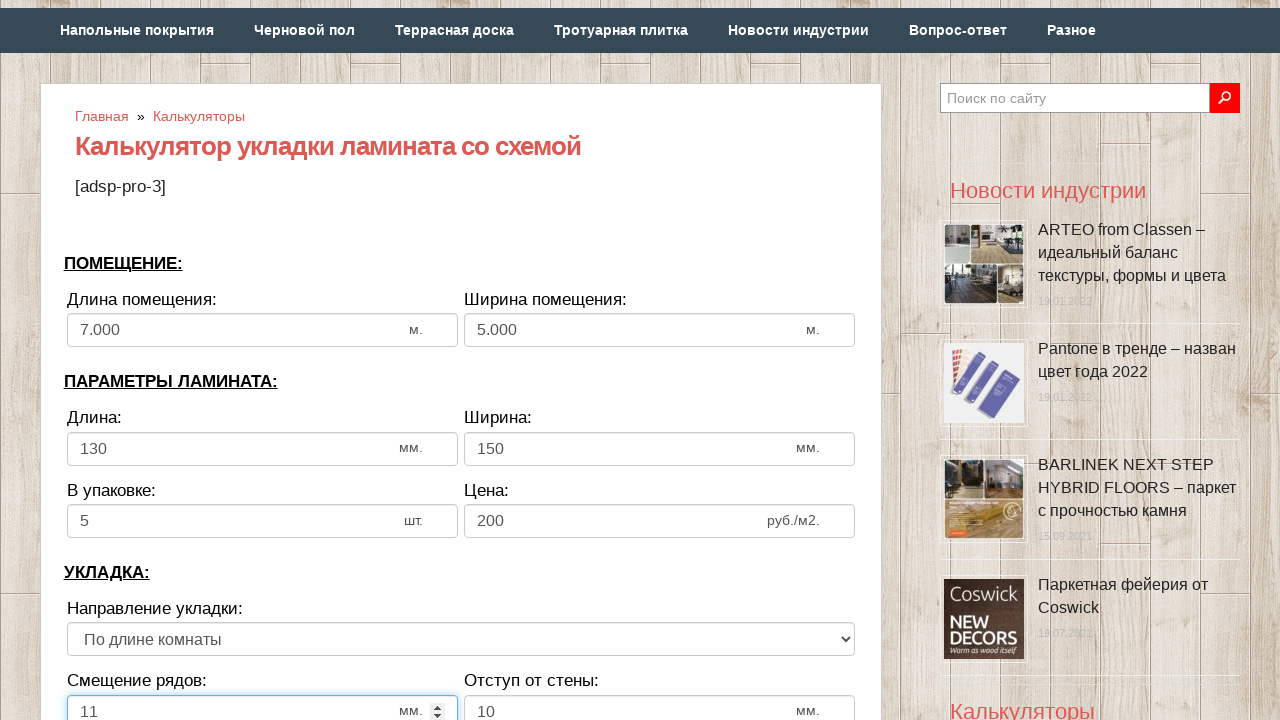

Filled wall distance with value '4' on input[name='calc_walldist']
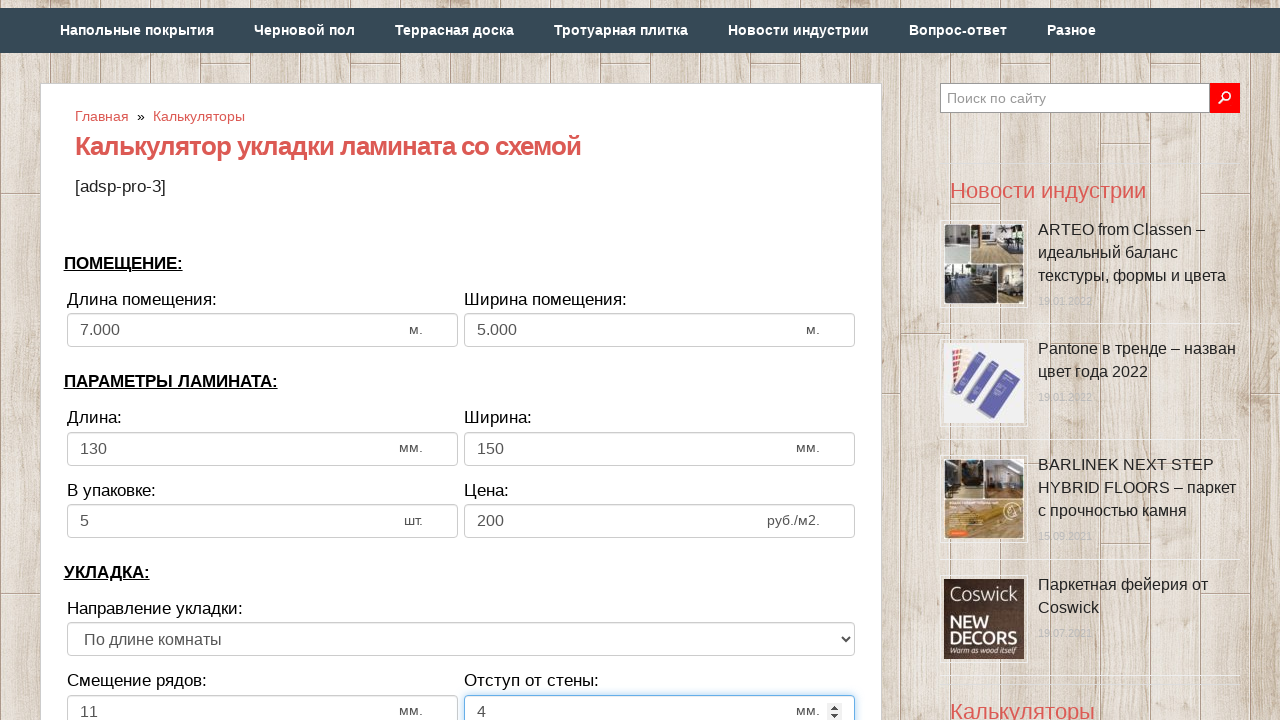

Clicked calculate button at (461, 361) on xpath=//*[@class='btn btn-secondary btn-lg tocalc']
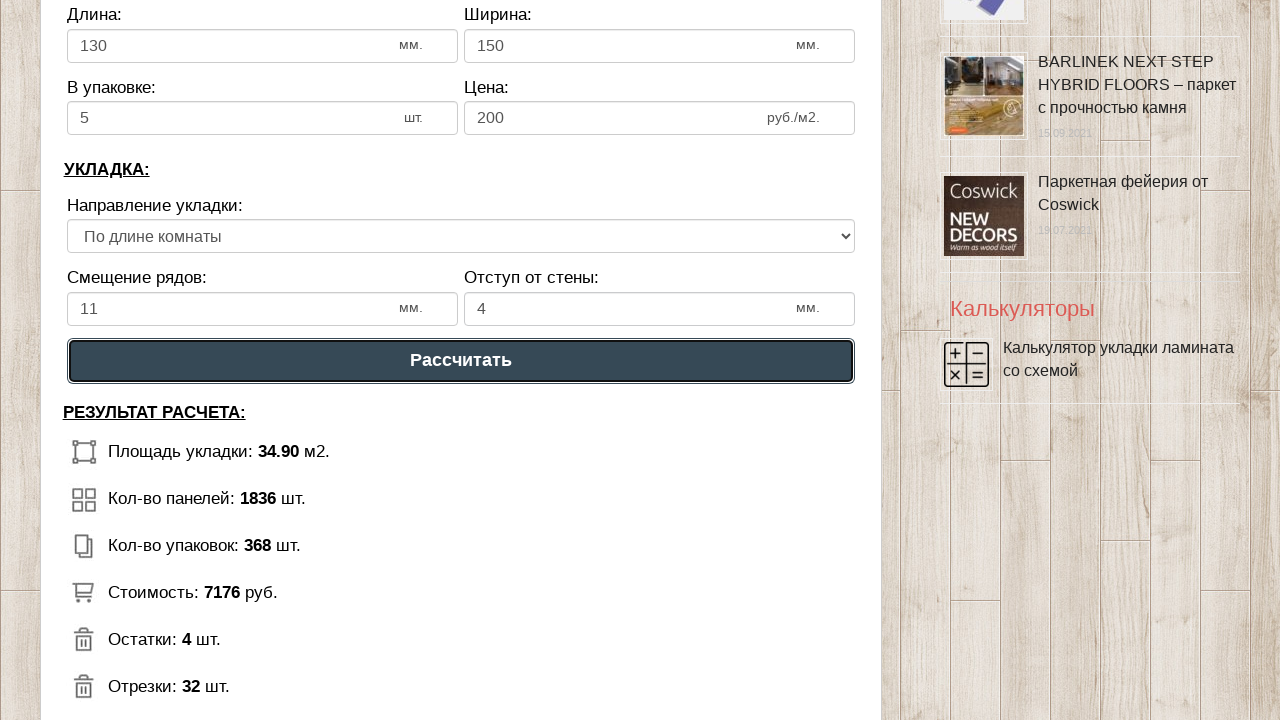

Calculation results appeared
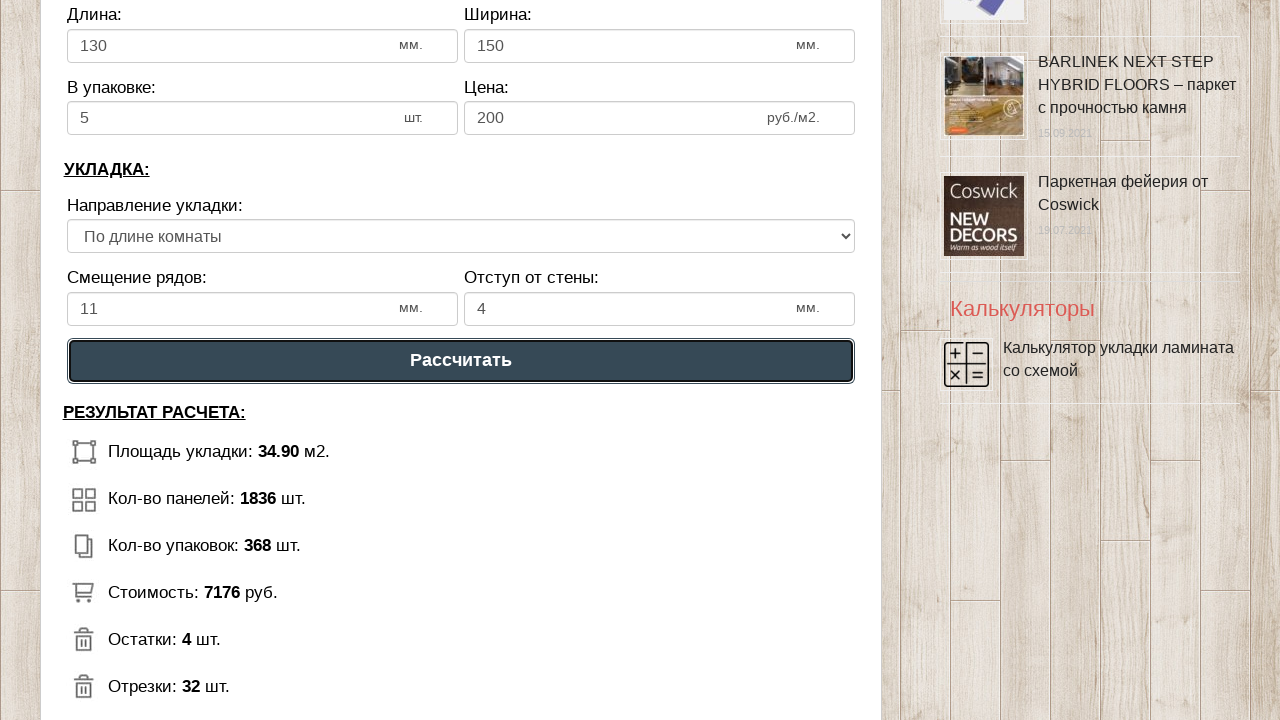

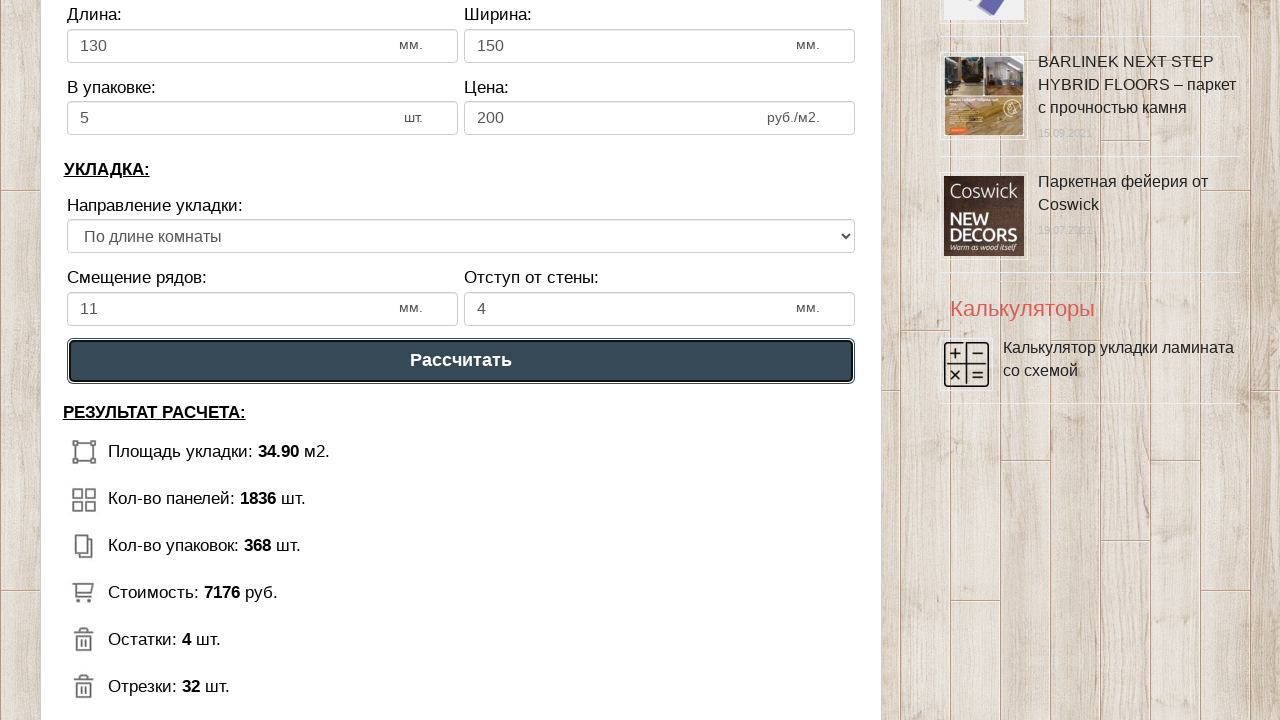